Tests that clicking the adder button without waits fails to find the dynamically added box element immediately

Starting URL: https://www.selenium.dev/selenium/web/dynamic.html

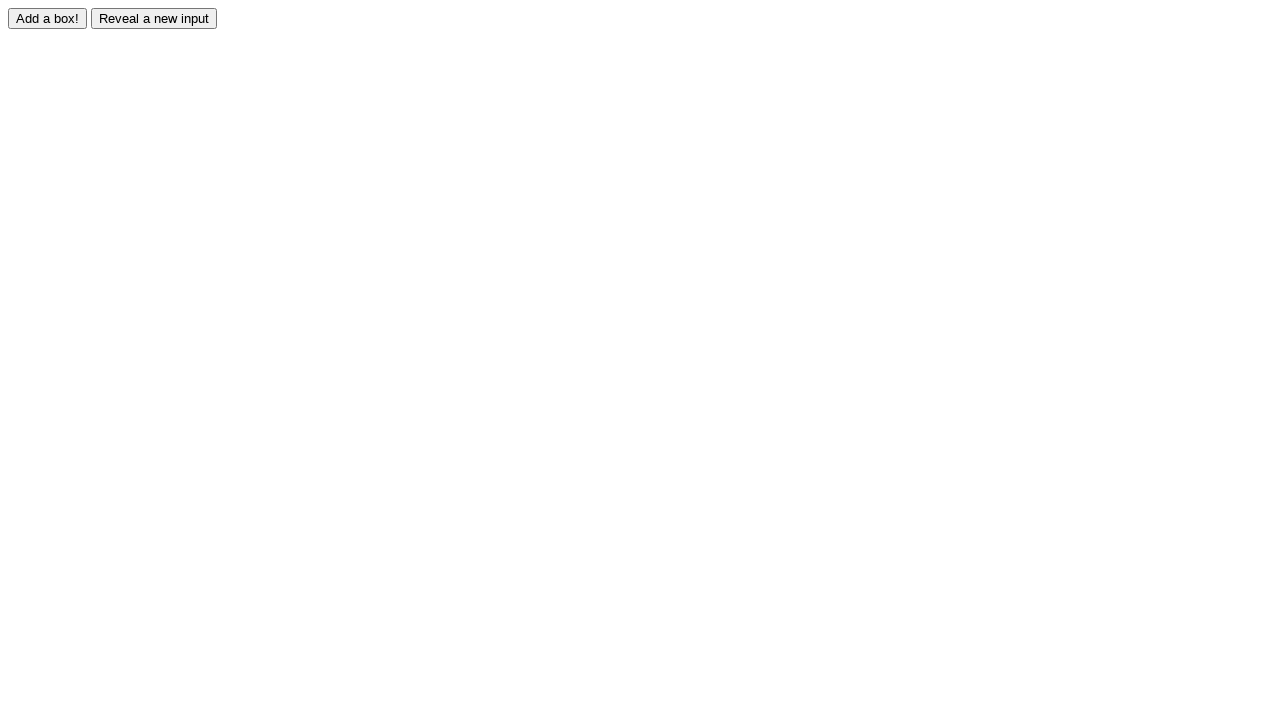

Navigated to dynamic.html page
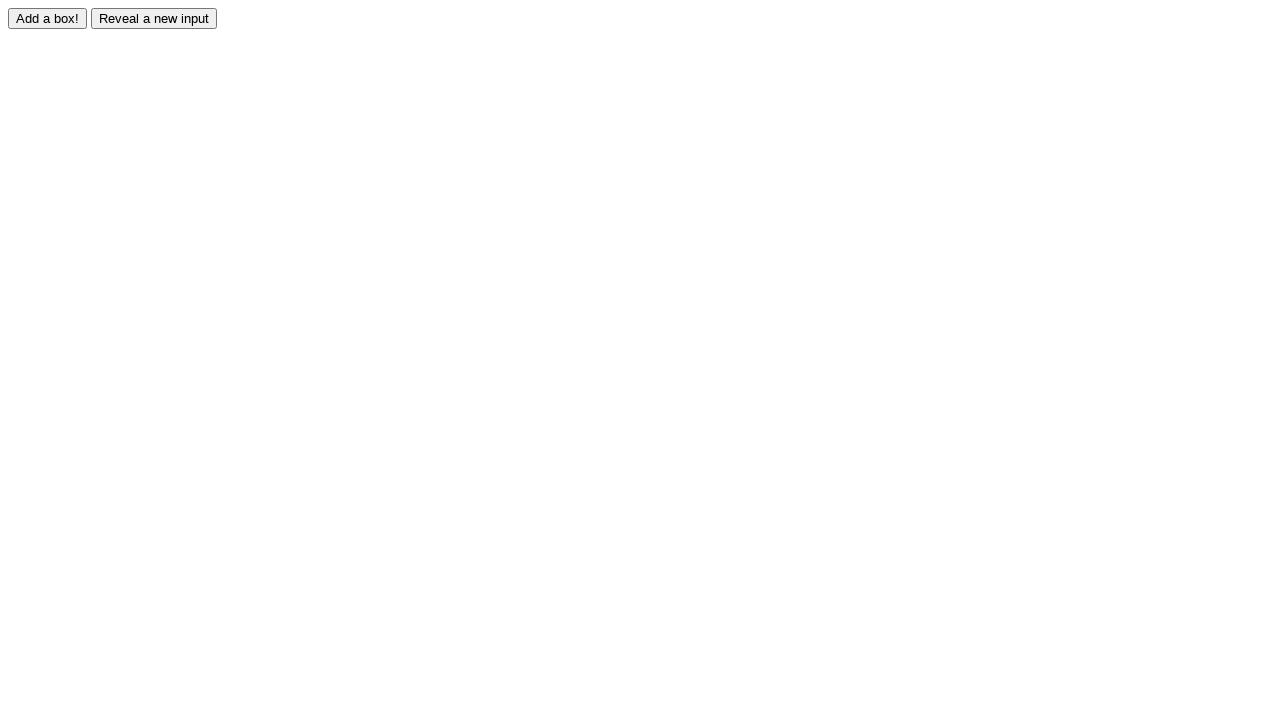

Clicked the adder button at (48, 18) on #adder
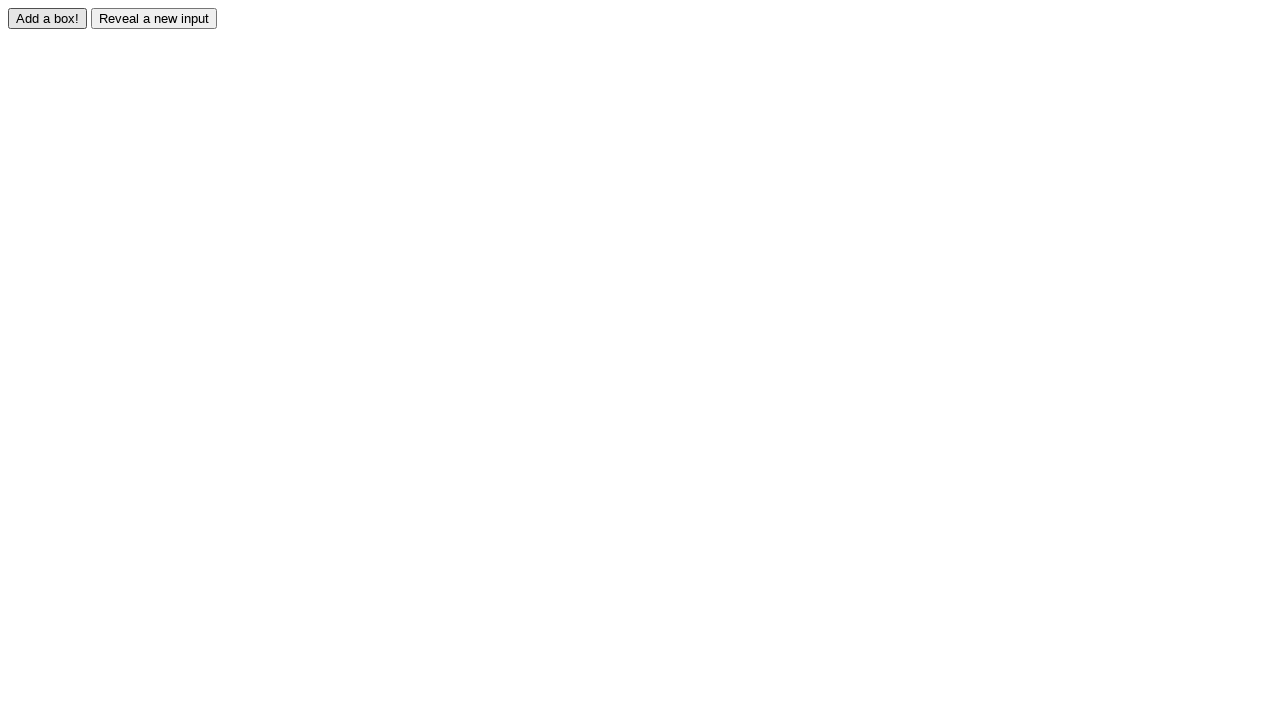

Verified that dynamically added box element does not exist immediately without waiting
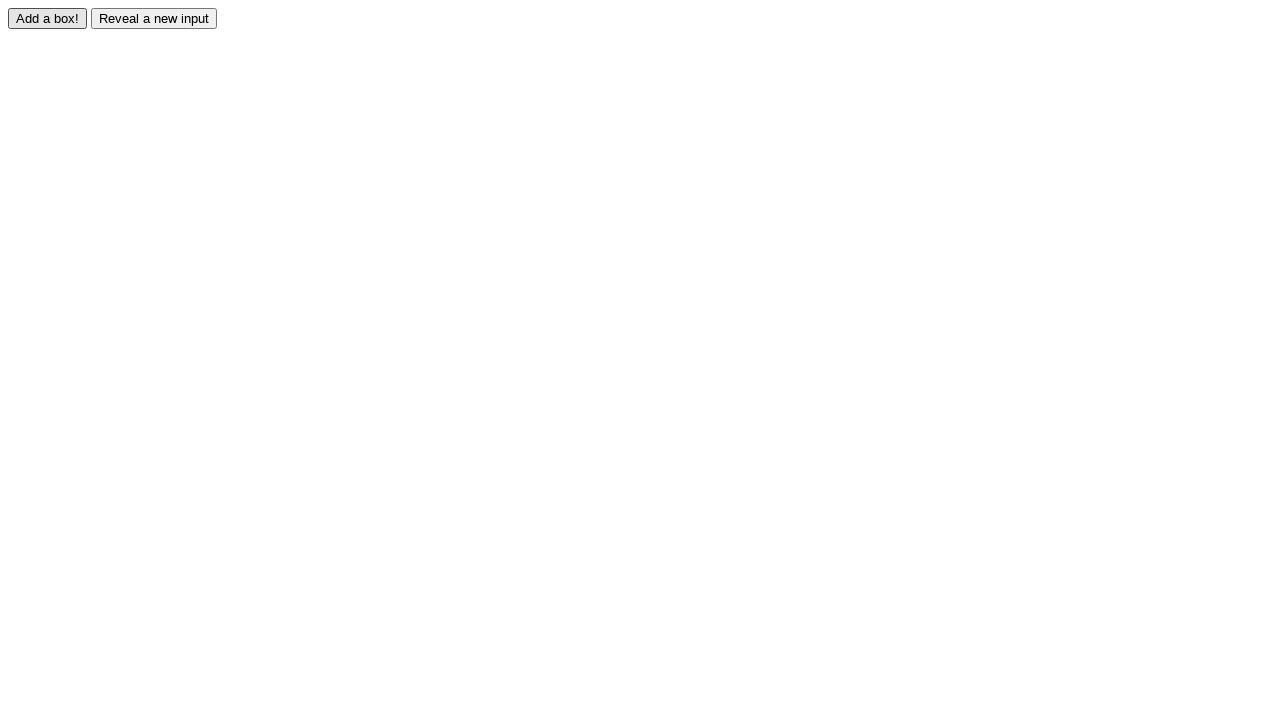

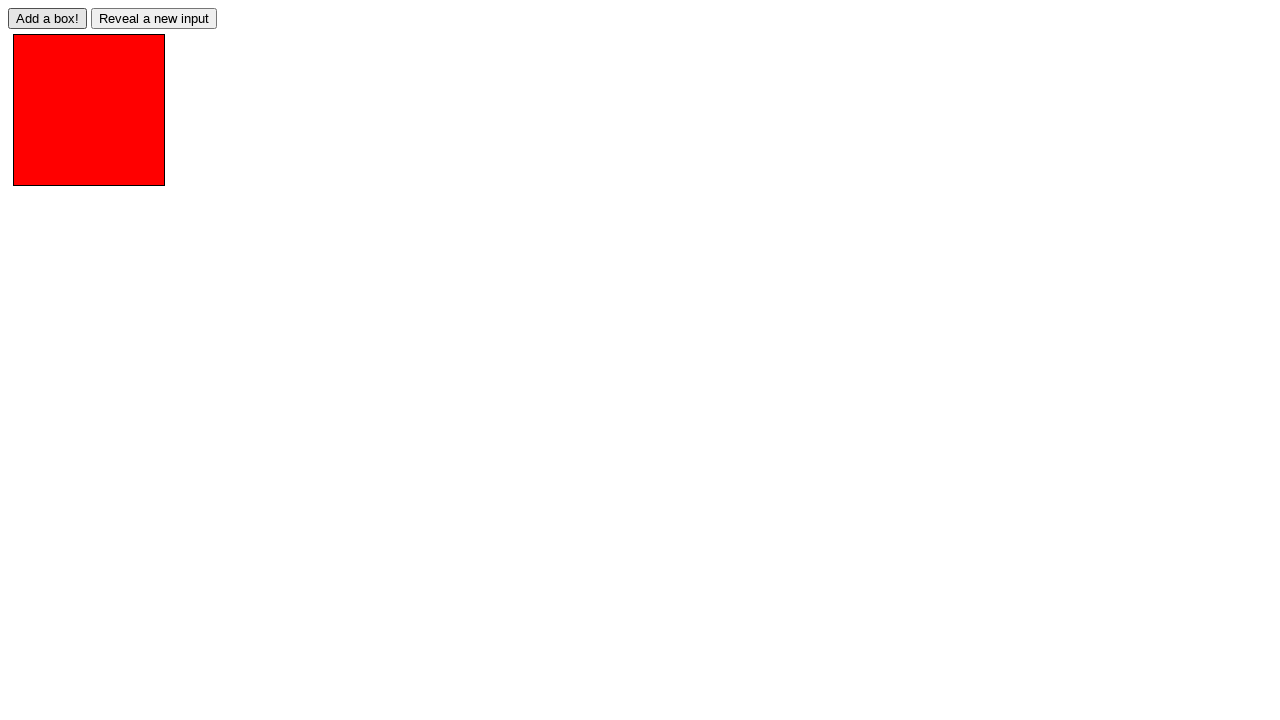